Tests text input functionality by entering text in an input field and clicking a button to update its label, then verifying the button text changed accordingly

Starting URL: http://uitestingplayground.com/textinput

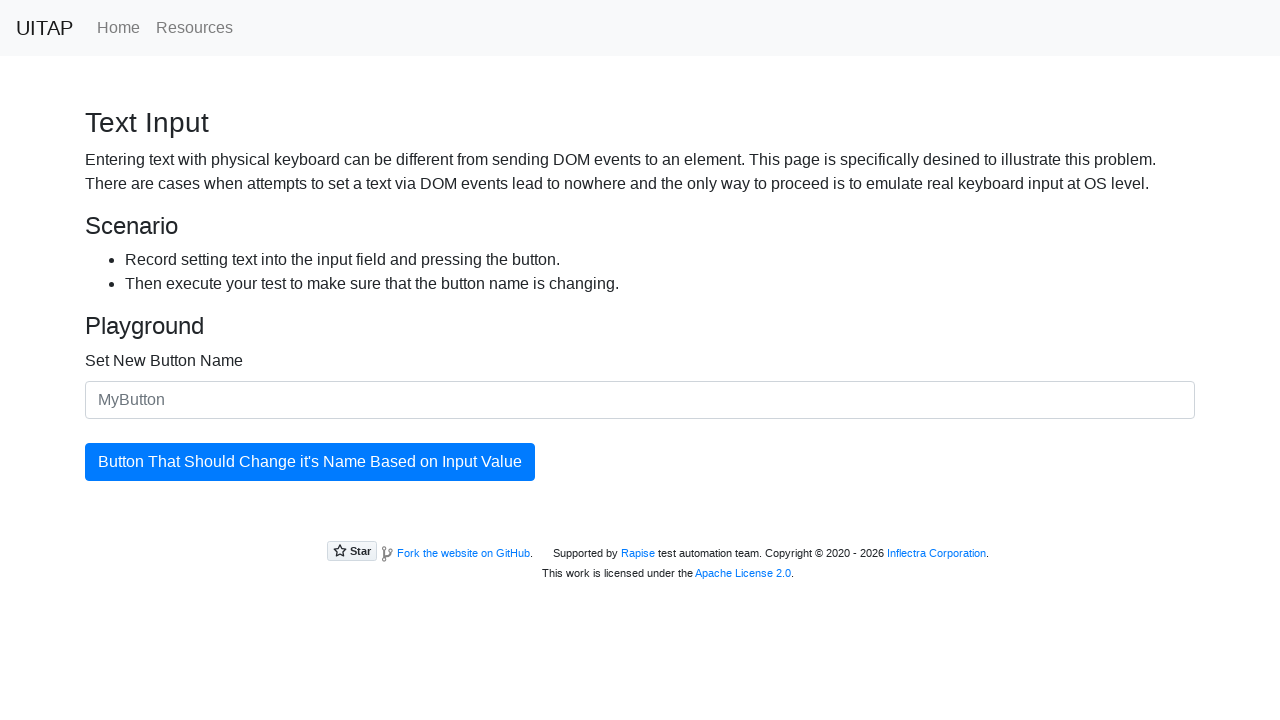

Filled input field with 'SkyPro' as new button name on input#newButtonName
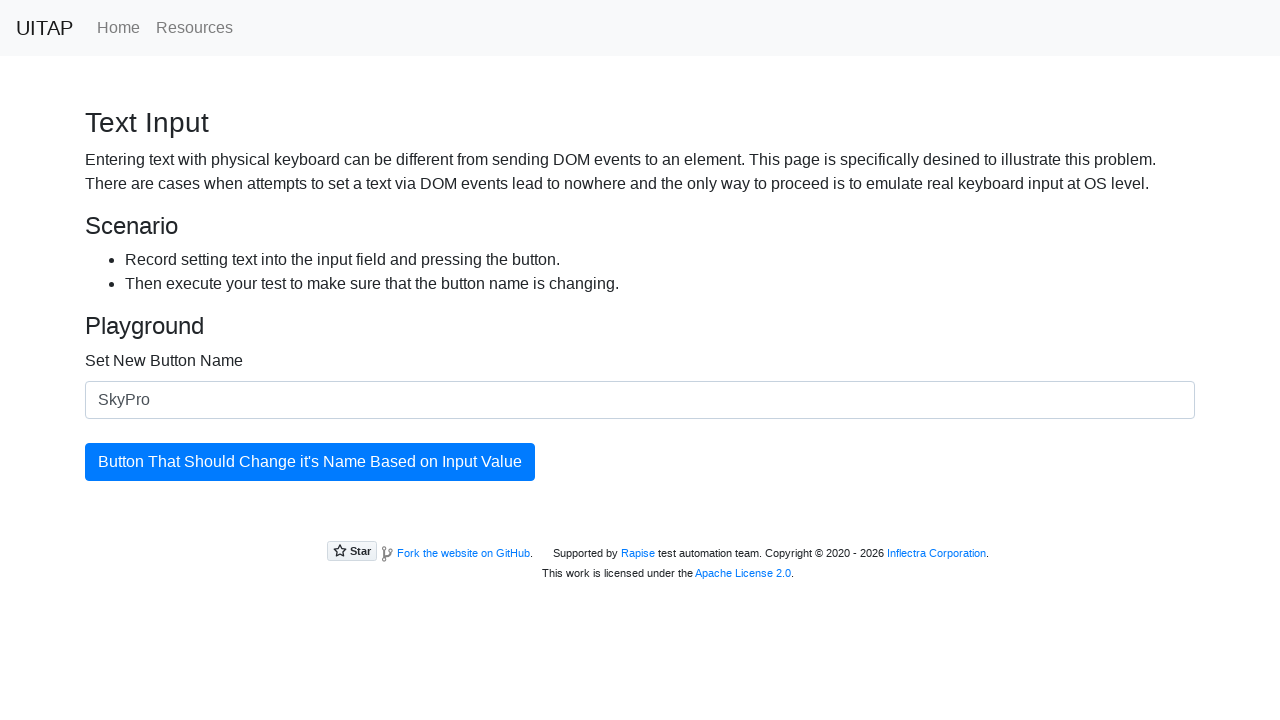

Clicked the update button to change its text at (310, 462) on button#updatingButton
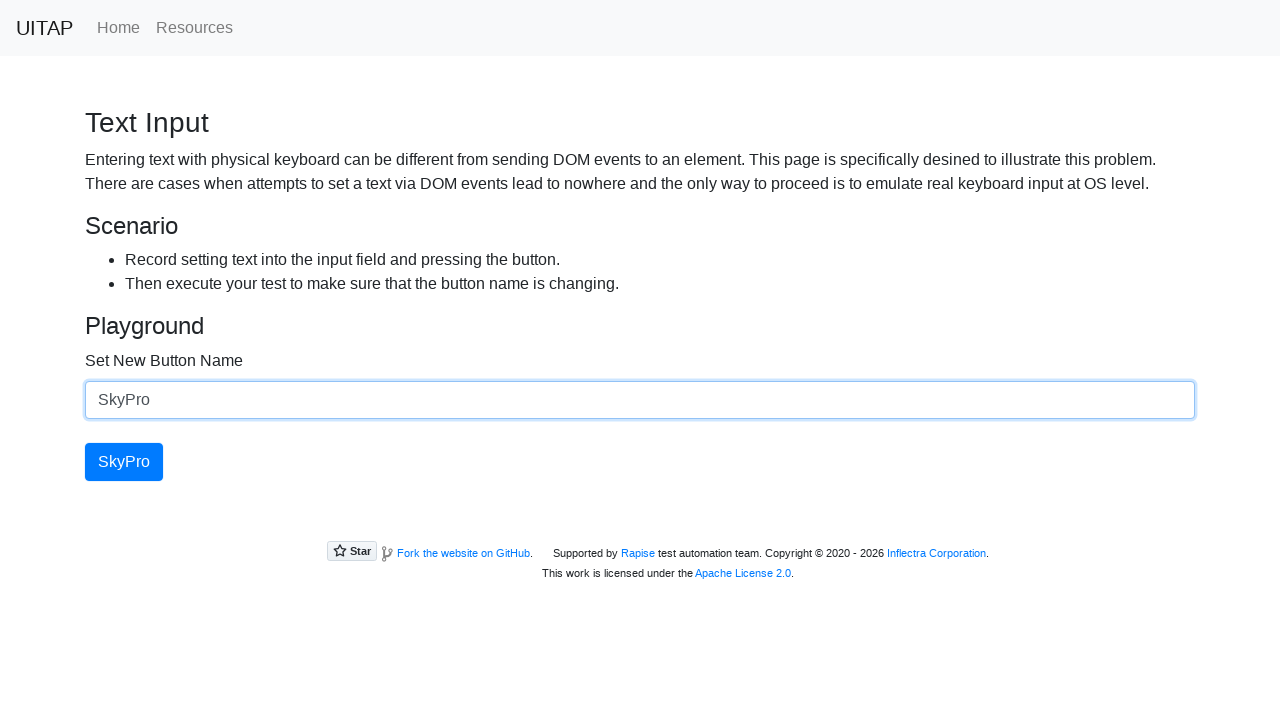

Verified button text was successfully updated to 'SkyPro'
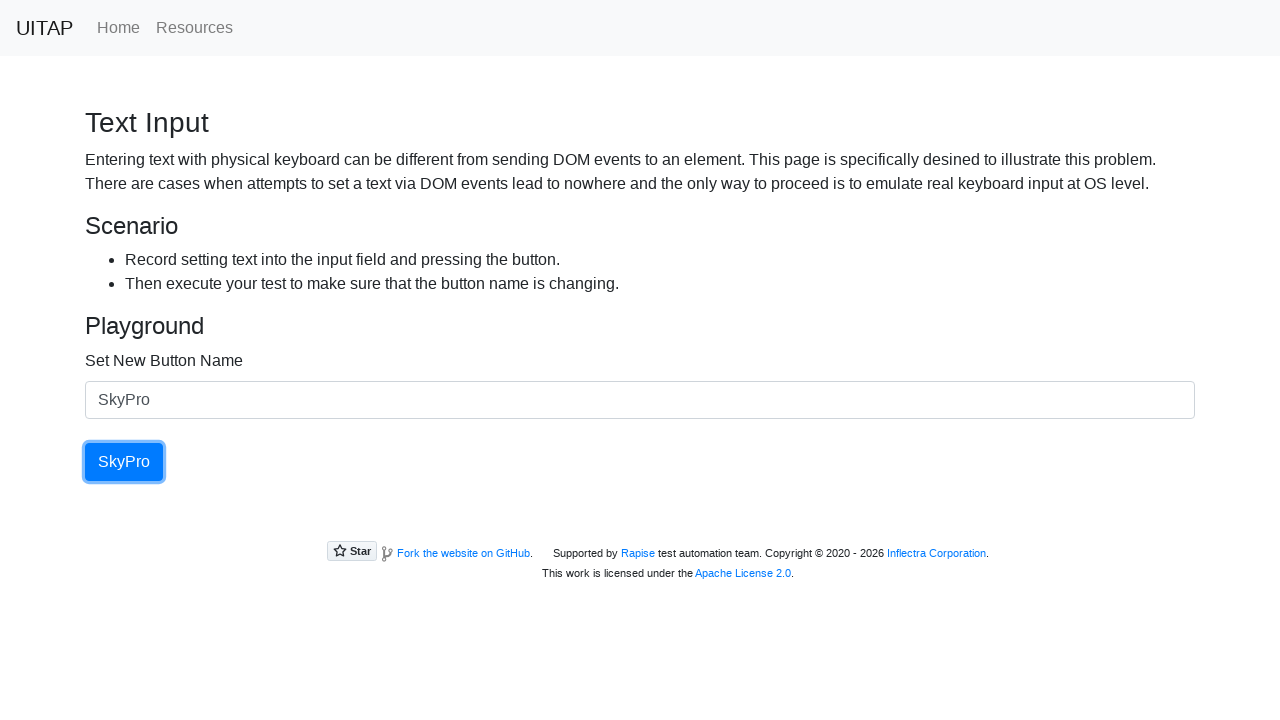

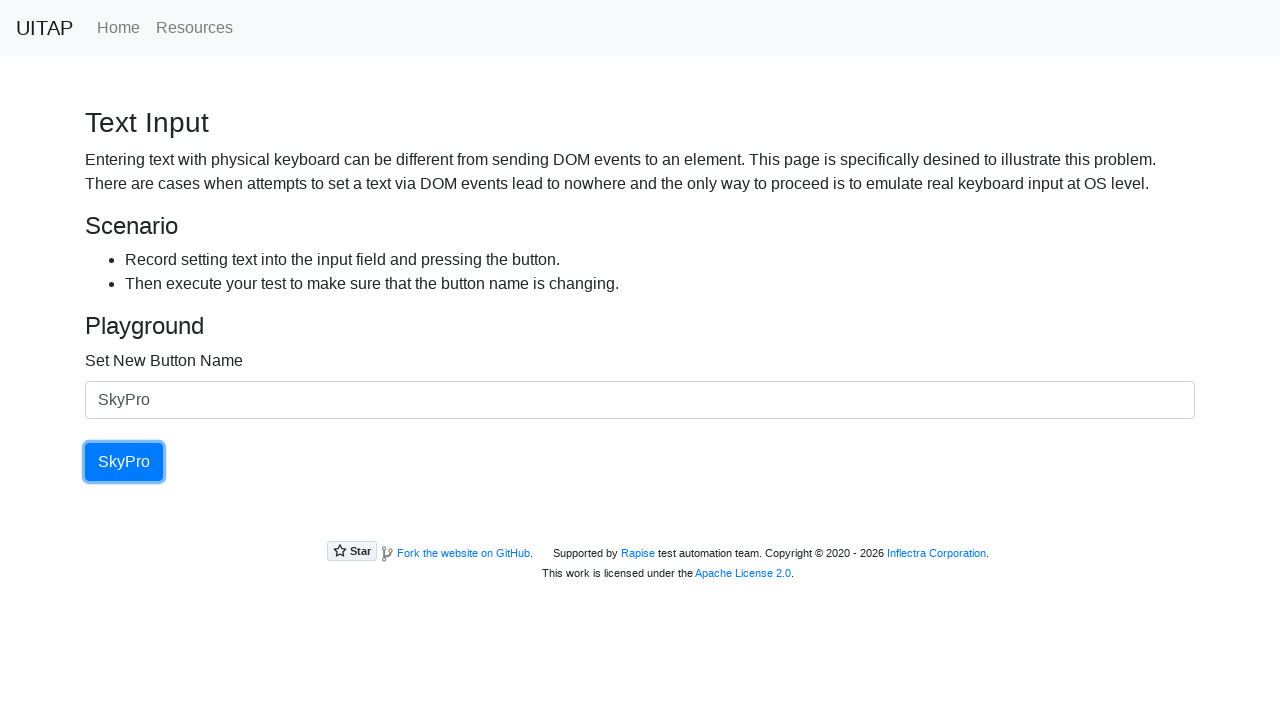